Tests the contact form validation on a consulting website by filling in form fields with an invalid email address and verifying the error message appears

Starting URL: https://www.consultoriaglobal.com.ar

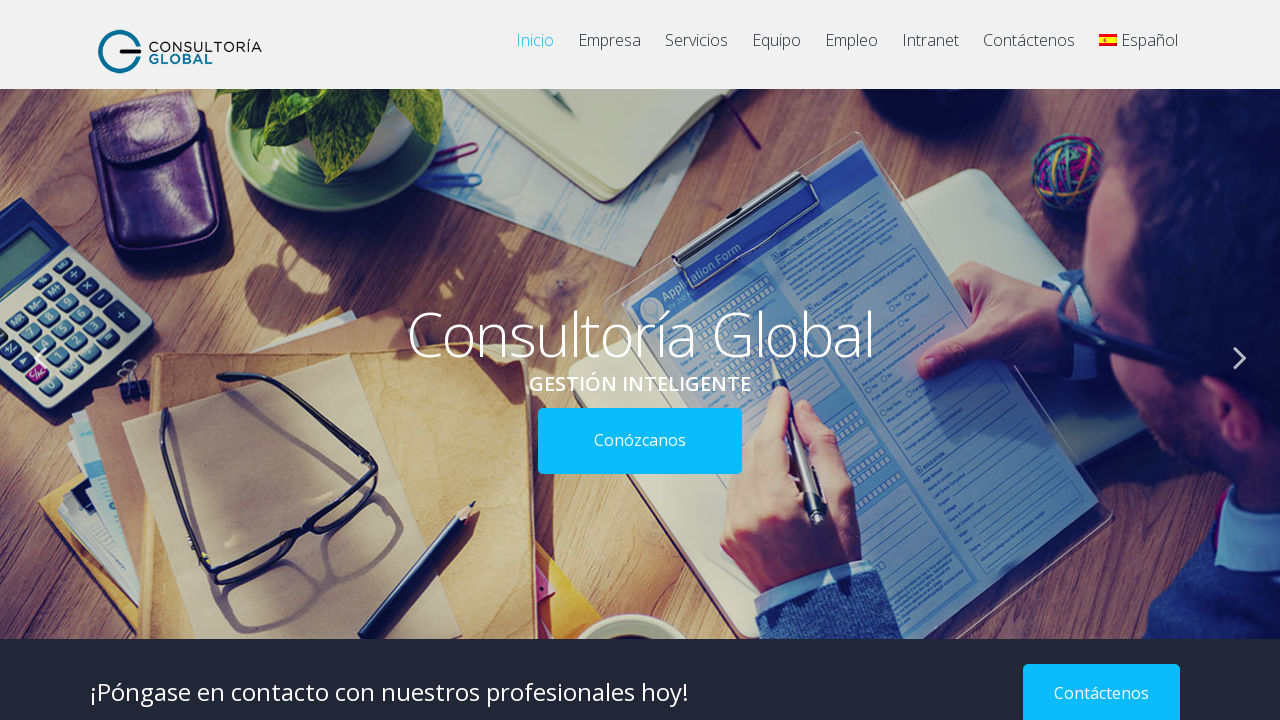

Clicked on the contact menu item at (1029, 50) on xpath=//*[@id='menu-item-1364']/a
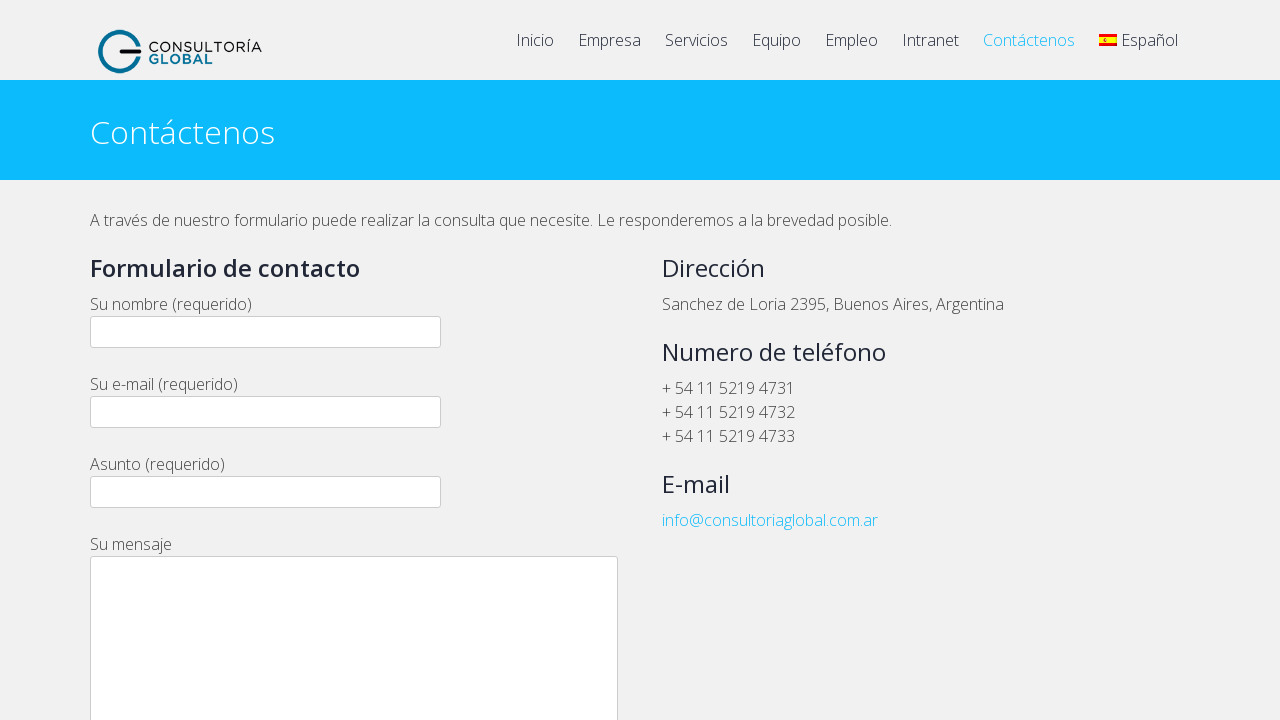

Navigated to the contact page
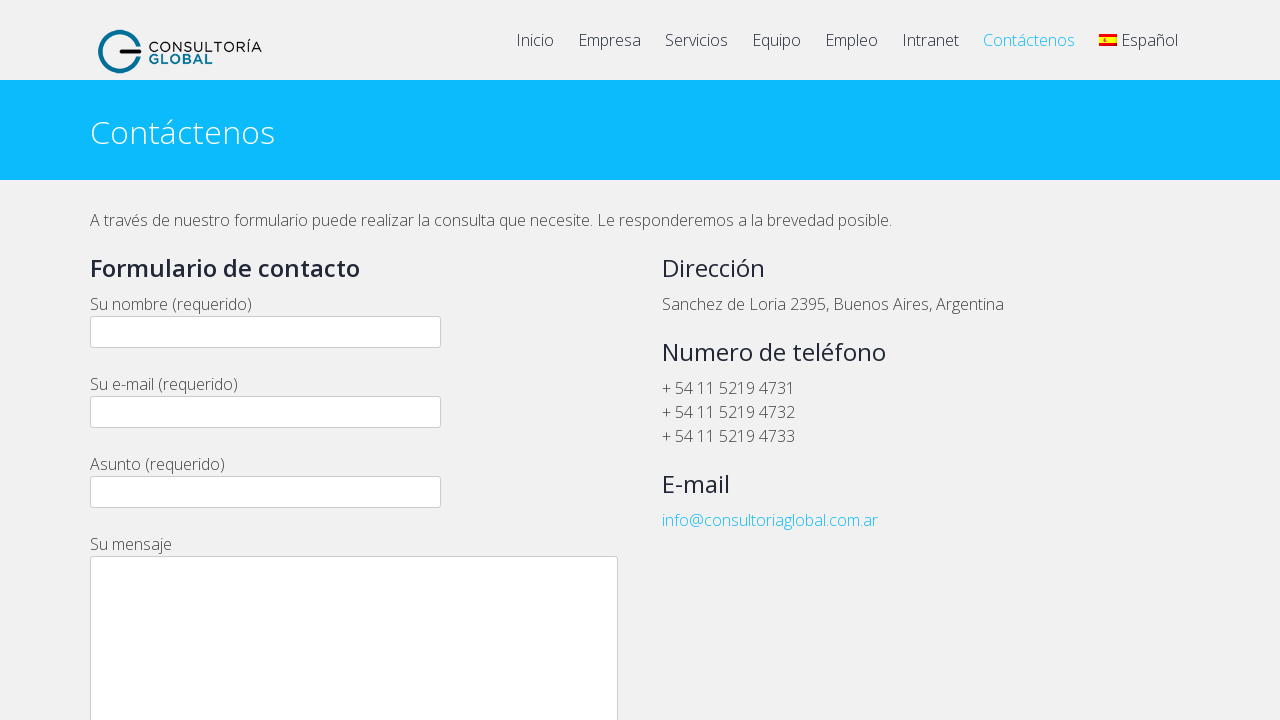

Filled in the name field with 'Roberto García' on //*[@id='wpcf7-f1297-p370-o1']/form/p[1]/span/input
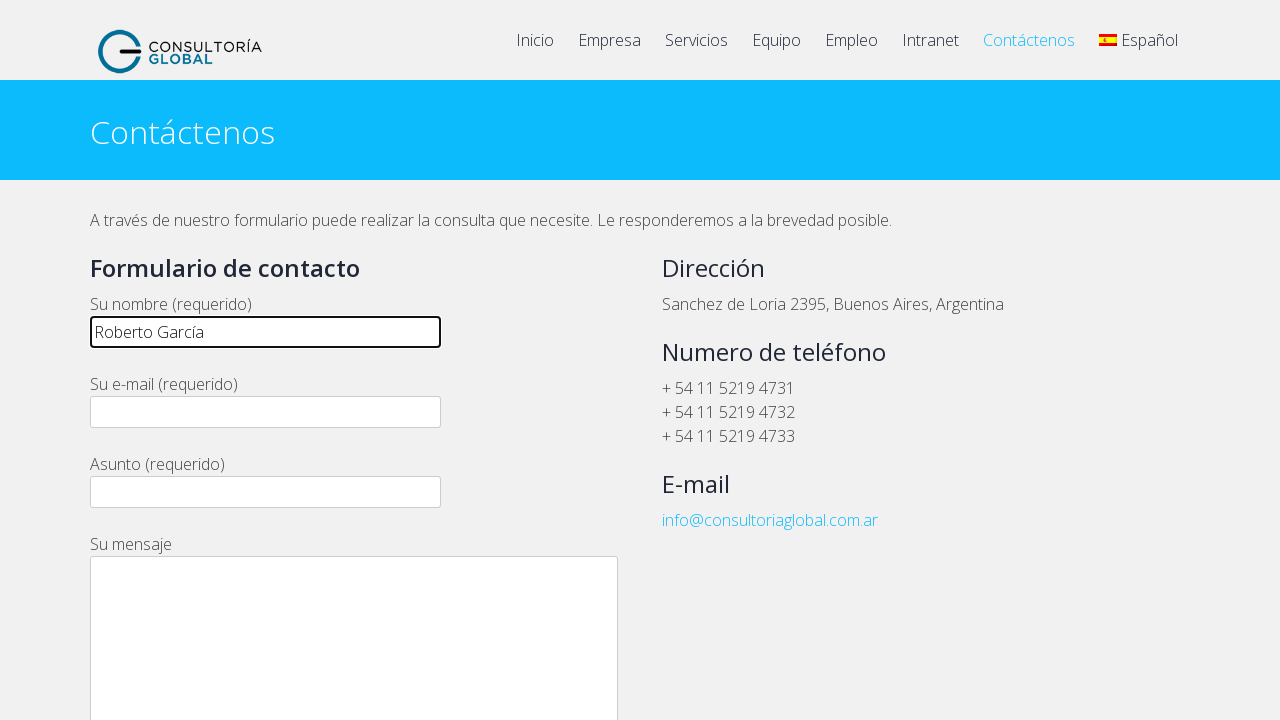

Filled in the email field with invalid email 'hgmail.ar' on //*[@id='wpcf7-f1297-p370-o1']/form/p[2]/span/input
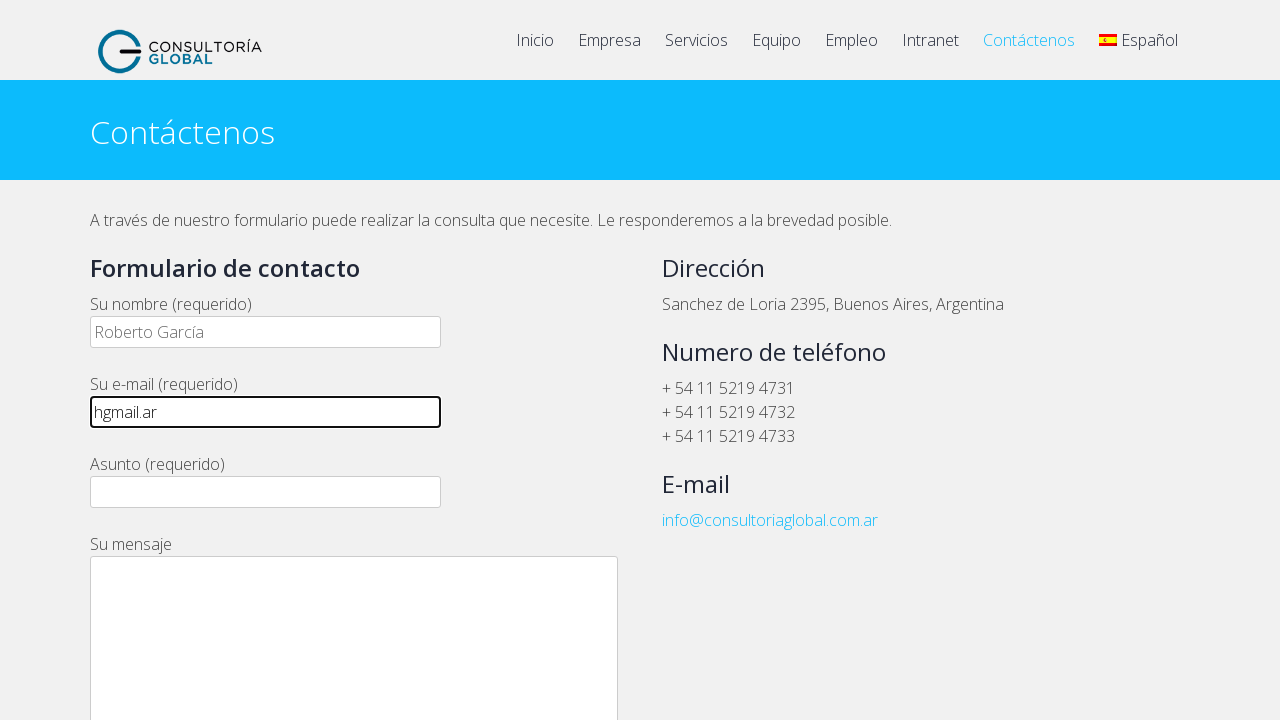

Filled in the subject field with 'Consulta sobre servicios' on //*[@id='wpcf7-f1297-p370-o1']/form/p[3]/span/input
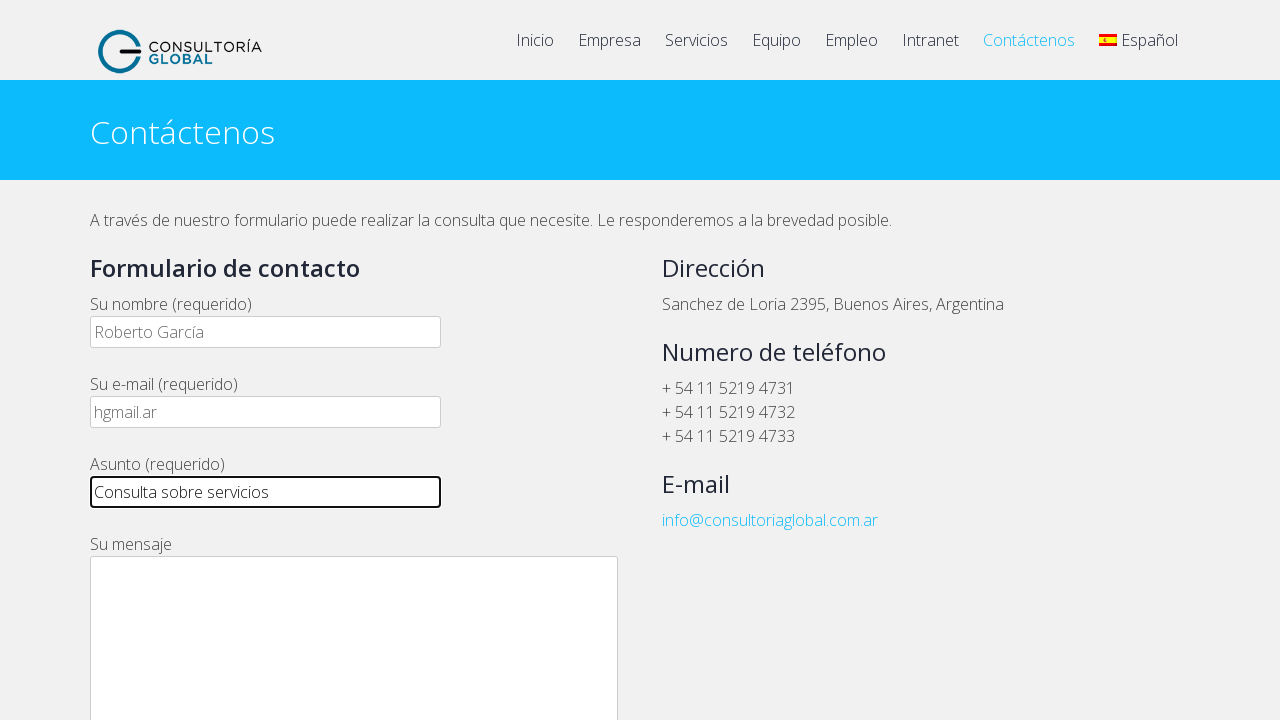

Clicked the submit button to submit the form at (144, 360) on xpath=//*[@id='wpcf7-f1297-p370-o1']/form/p[7]/input
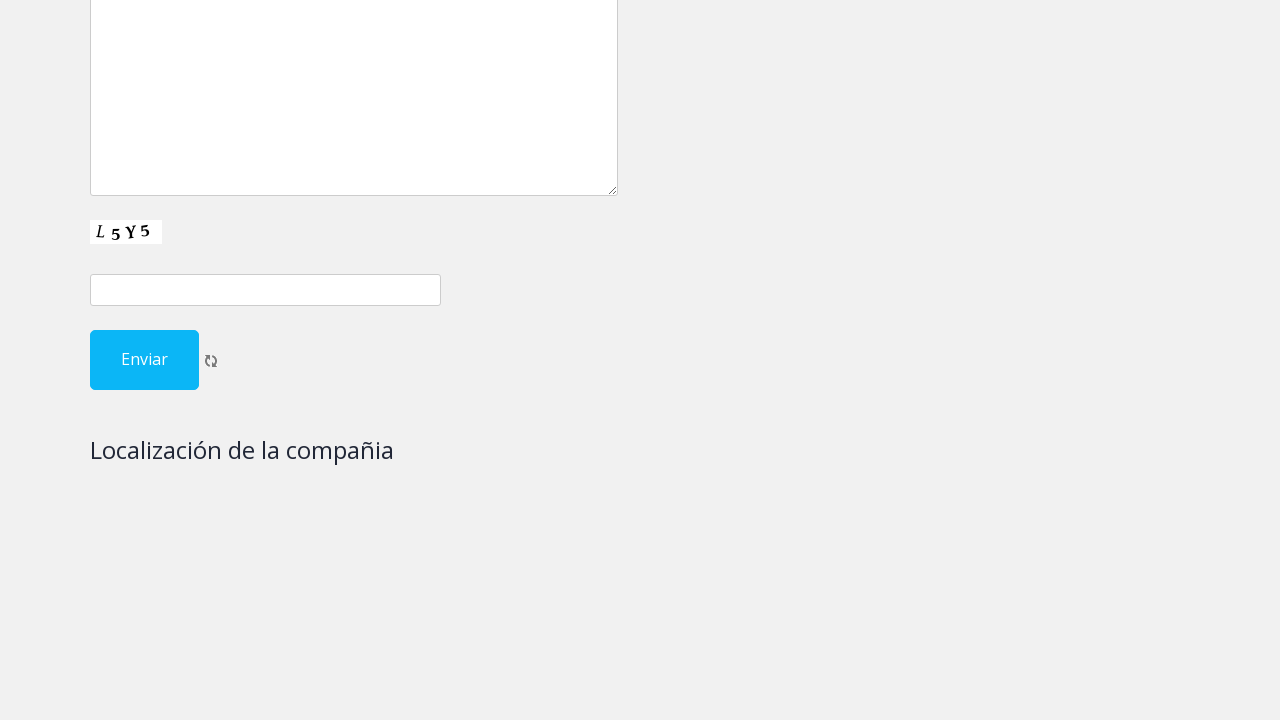

Email validation error message appeared confirming form validation works
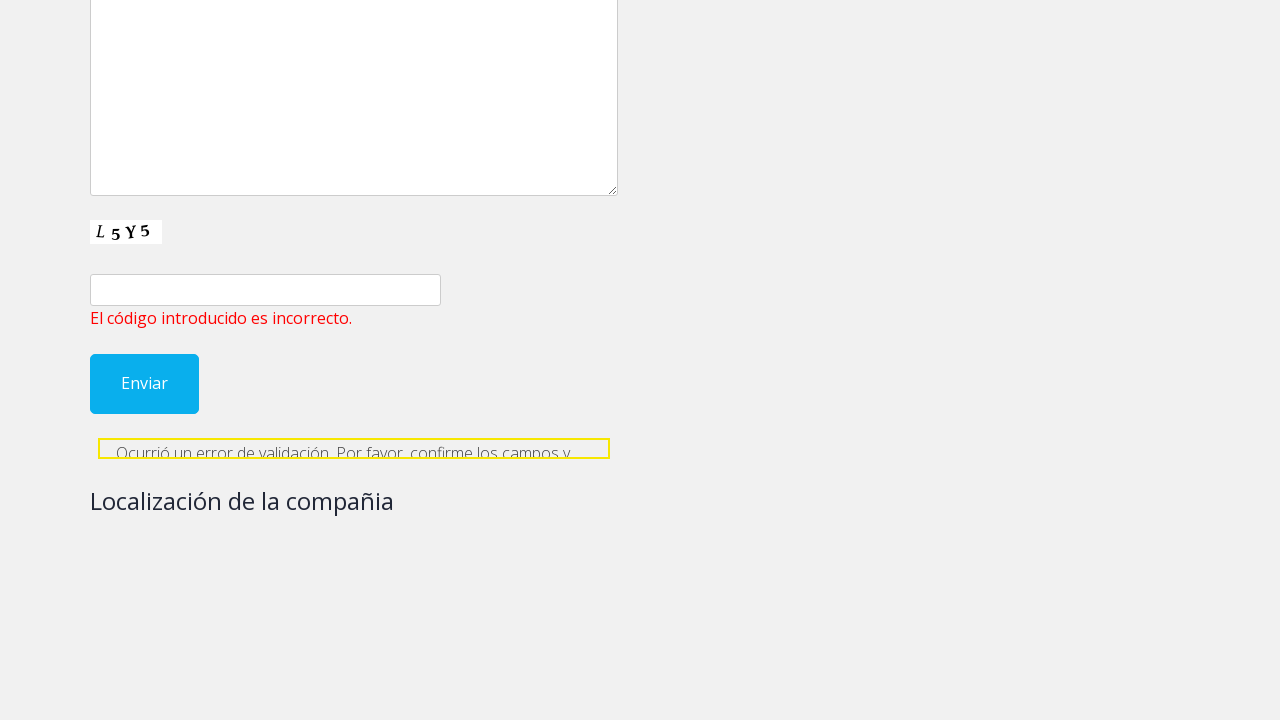

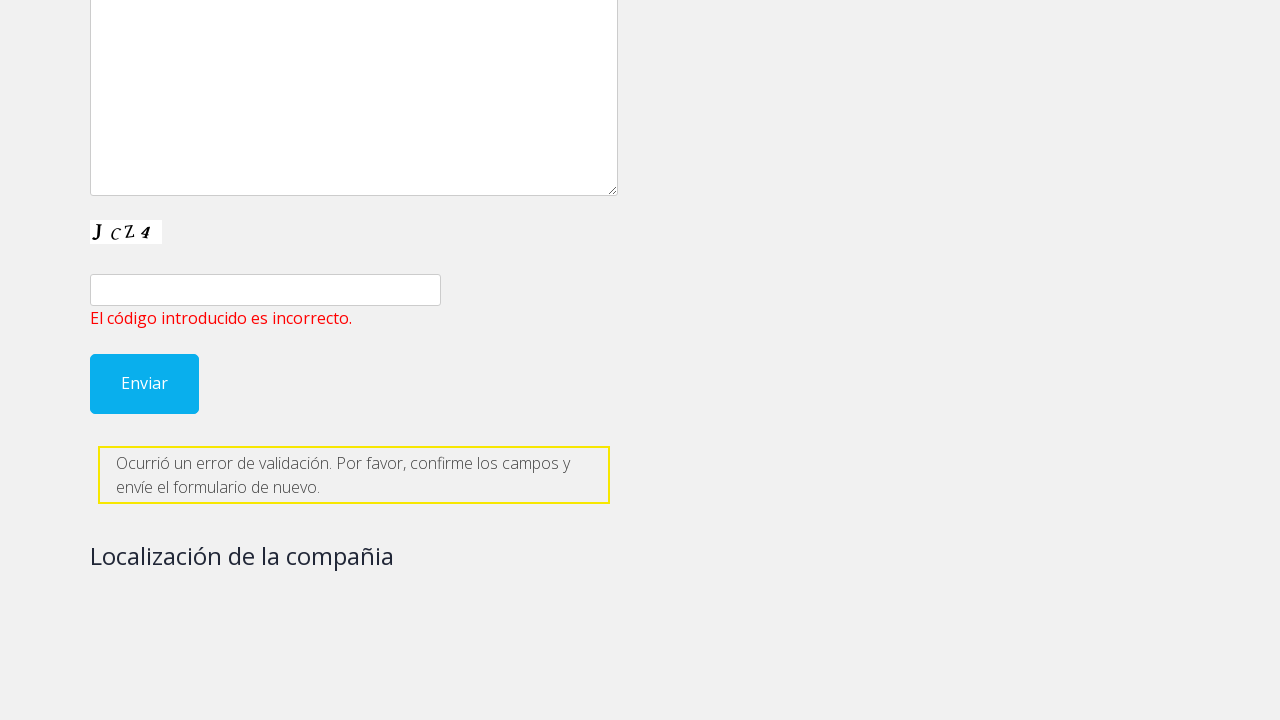